Navigates to a test automation practice blog and clicks all checkboxes on the page

Starting URL: https://testautomationpractice.blogspot.com/

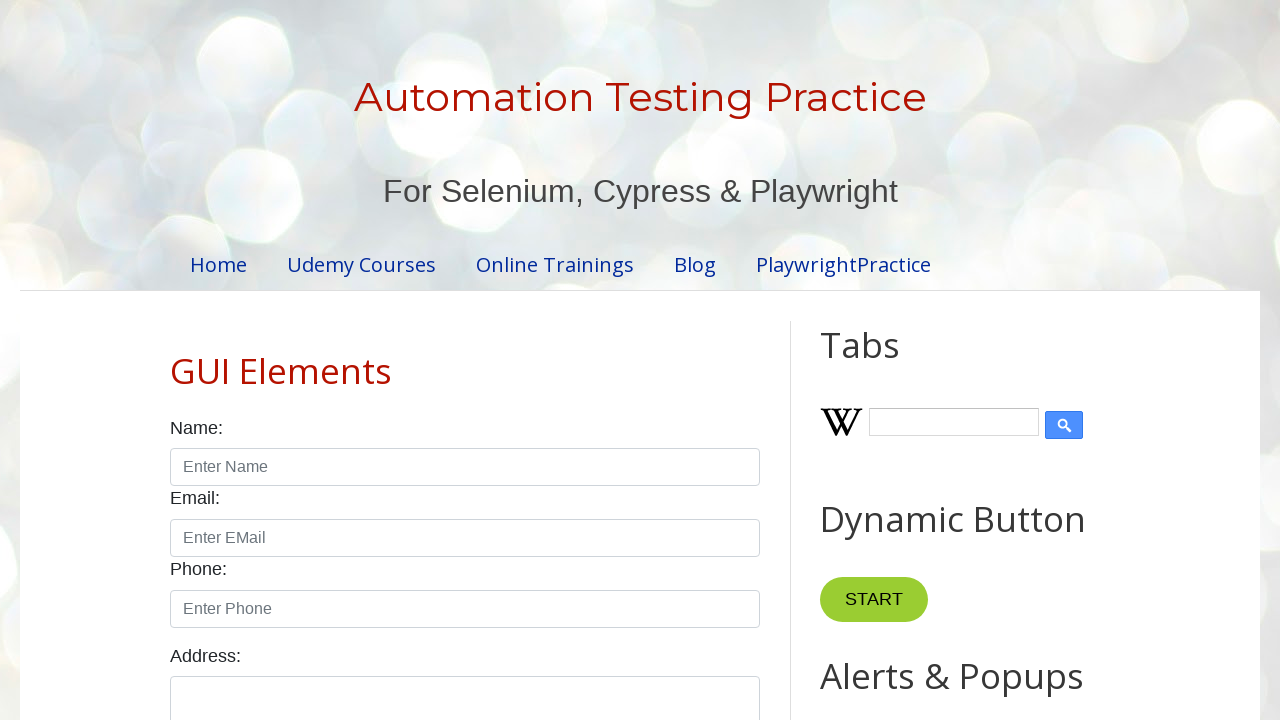

Navigated to test automation practice blog
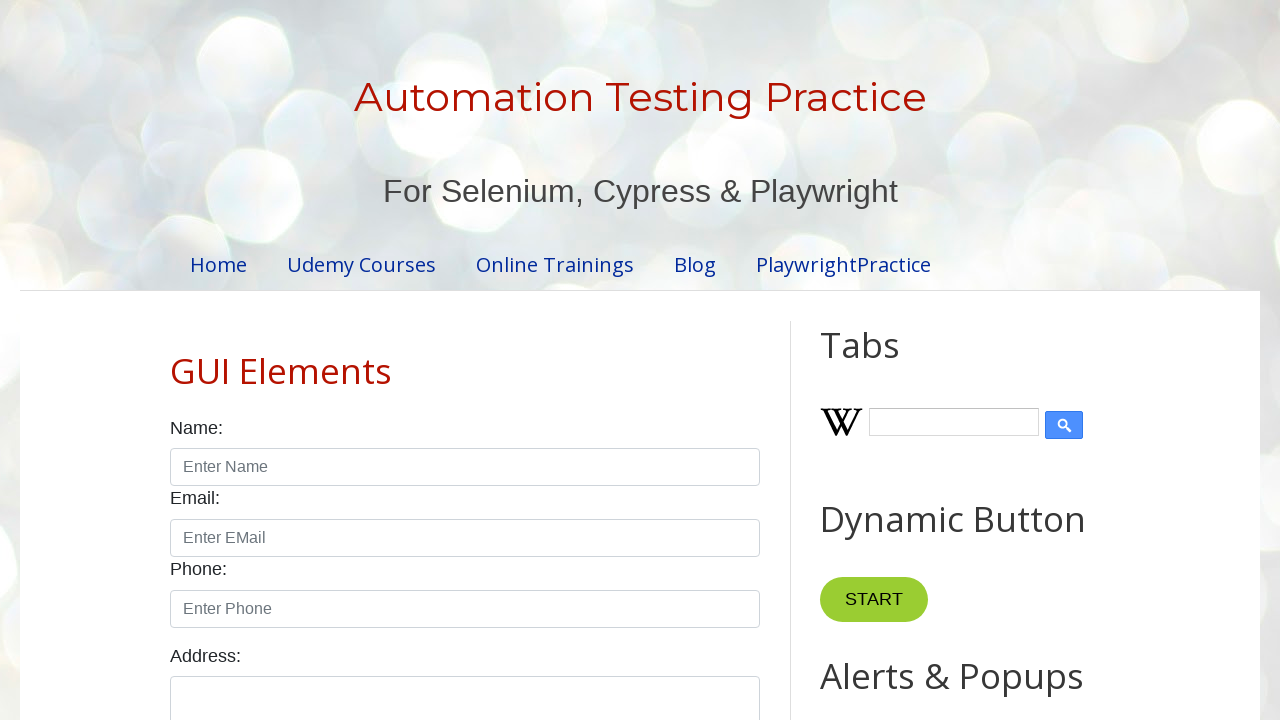

Located all checkboxes on the page
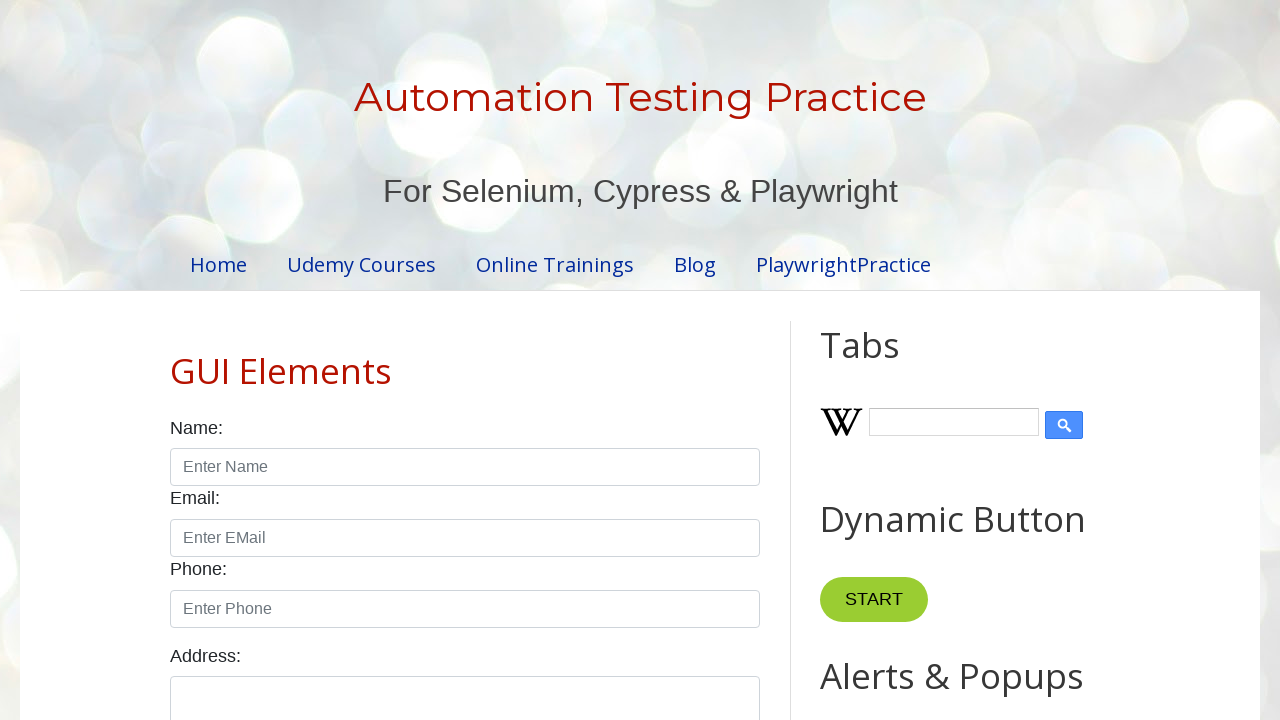

Clicked a checkbox at (176, 360) on xpath=//input[@type='checkbox'] >> nth=0
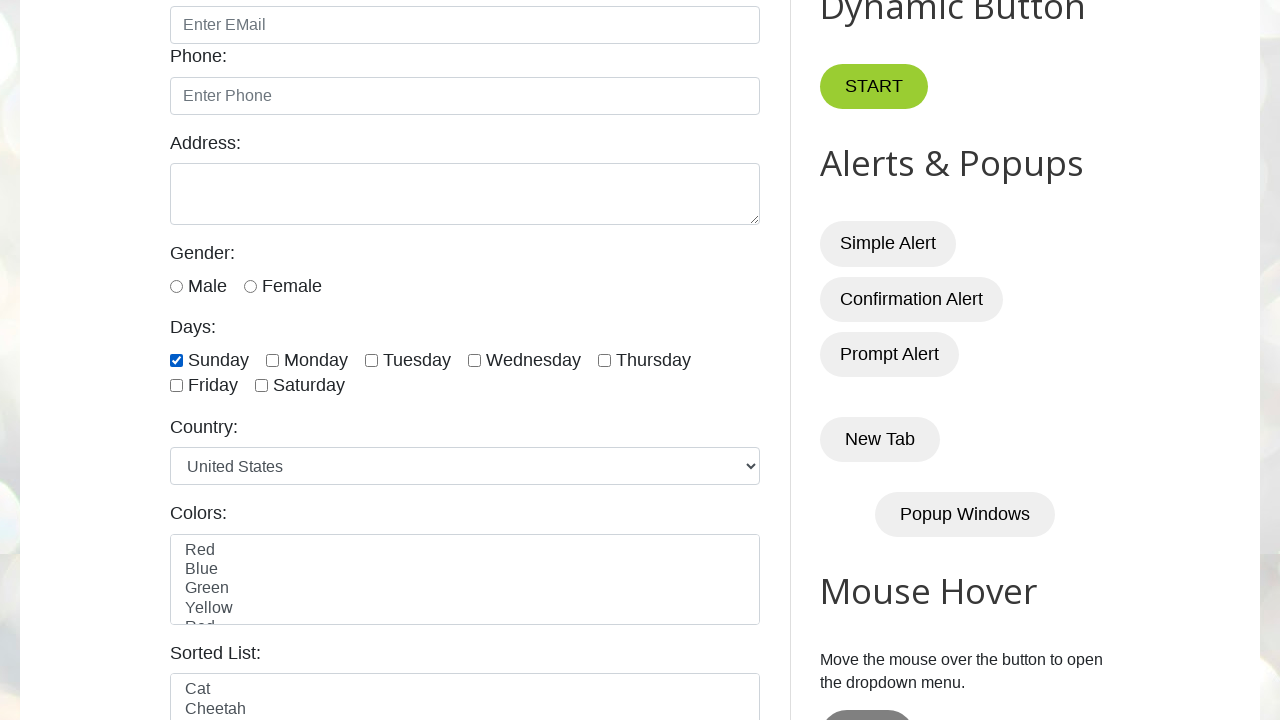

Clicked a checkbox at (272, 360) on xpath=//input[@type='checkbox'] >> nth=1
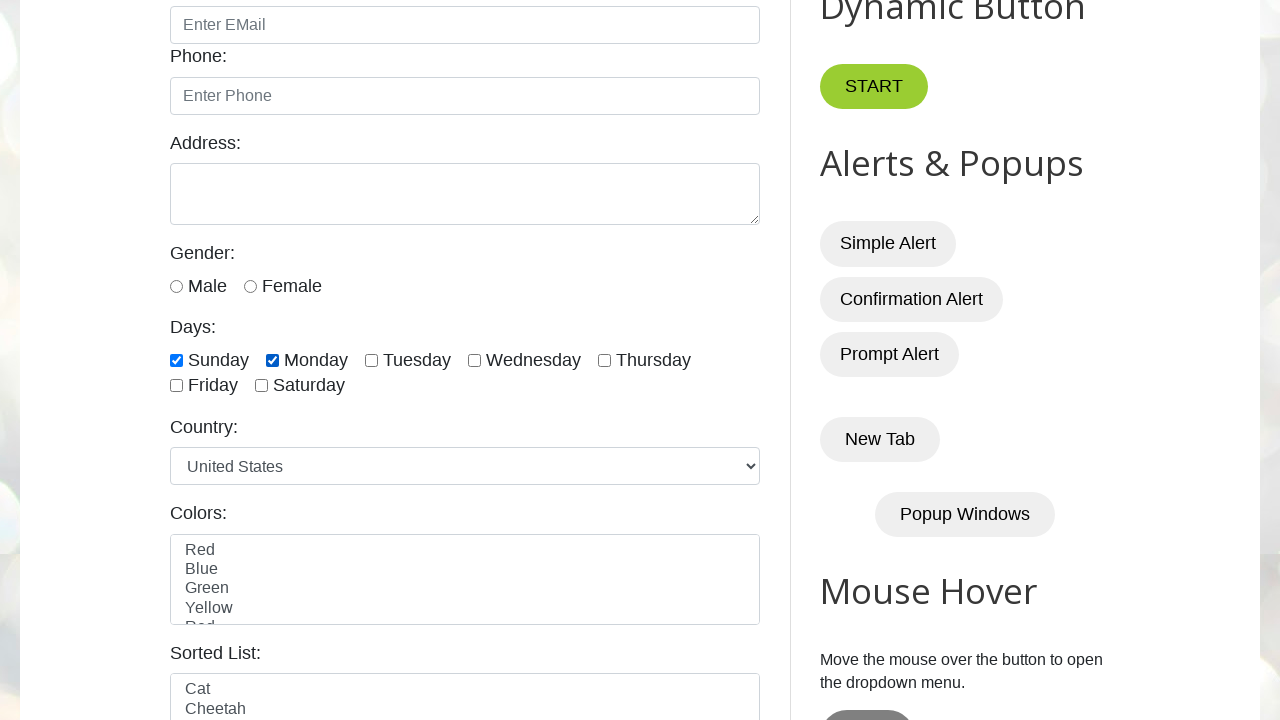

Clicked a checkbox at (372, 360) on xpath=//input[@type='checkbox'] >> nth=2
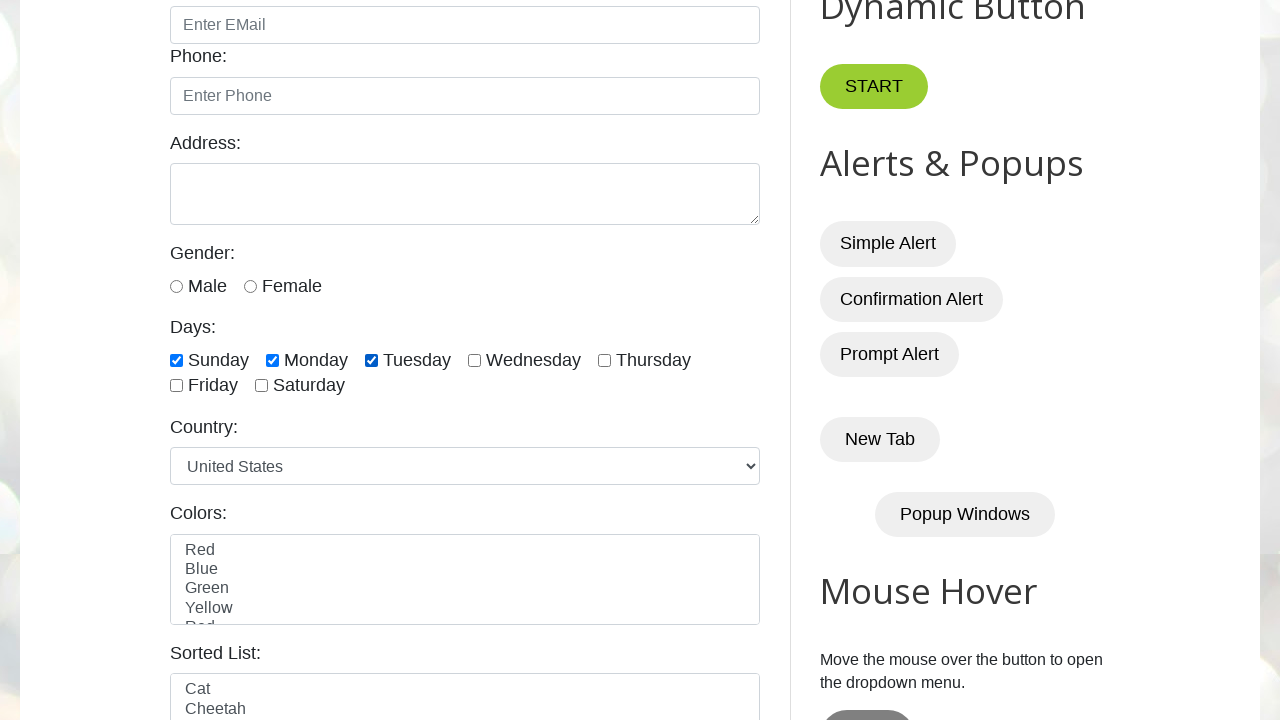

Clicked a checkbox at (474, 360) on xpath=//input[@type='checkbox'] >> nth=3
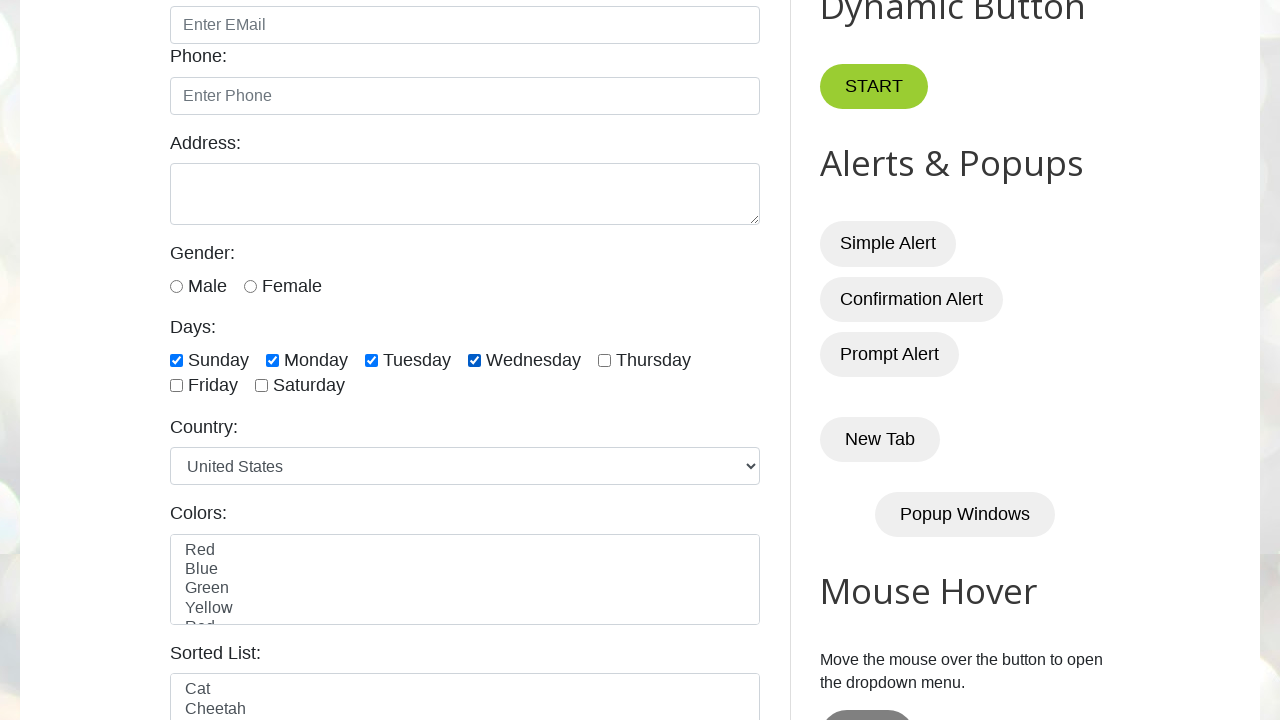

Clicked a checkbox at (604, 360) on xpath=//input[@type='checkbox'] >> nth=4
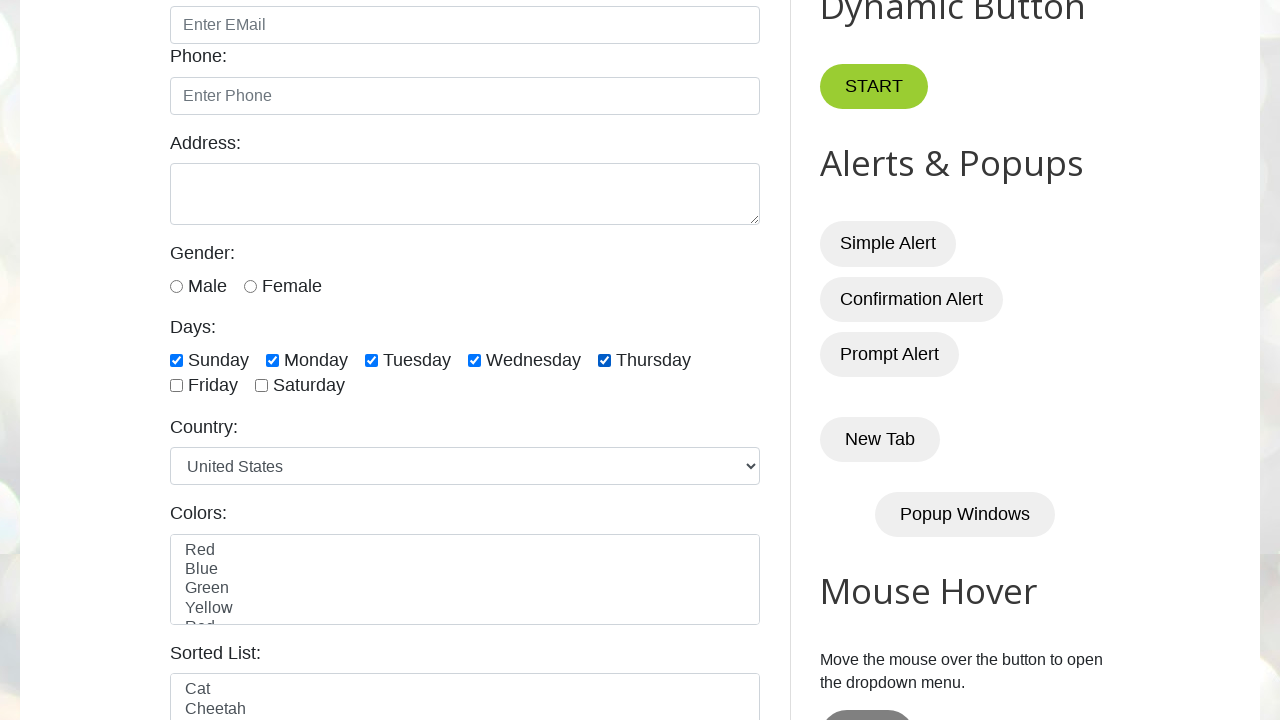

Clicked a checkbox at (176, 386) on xpath=//input[@type='checkbox'] >> nth=5
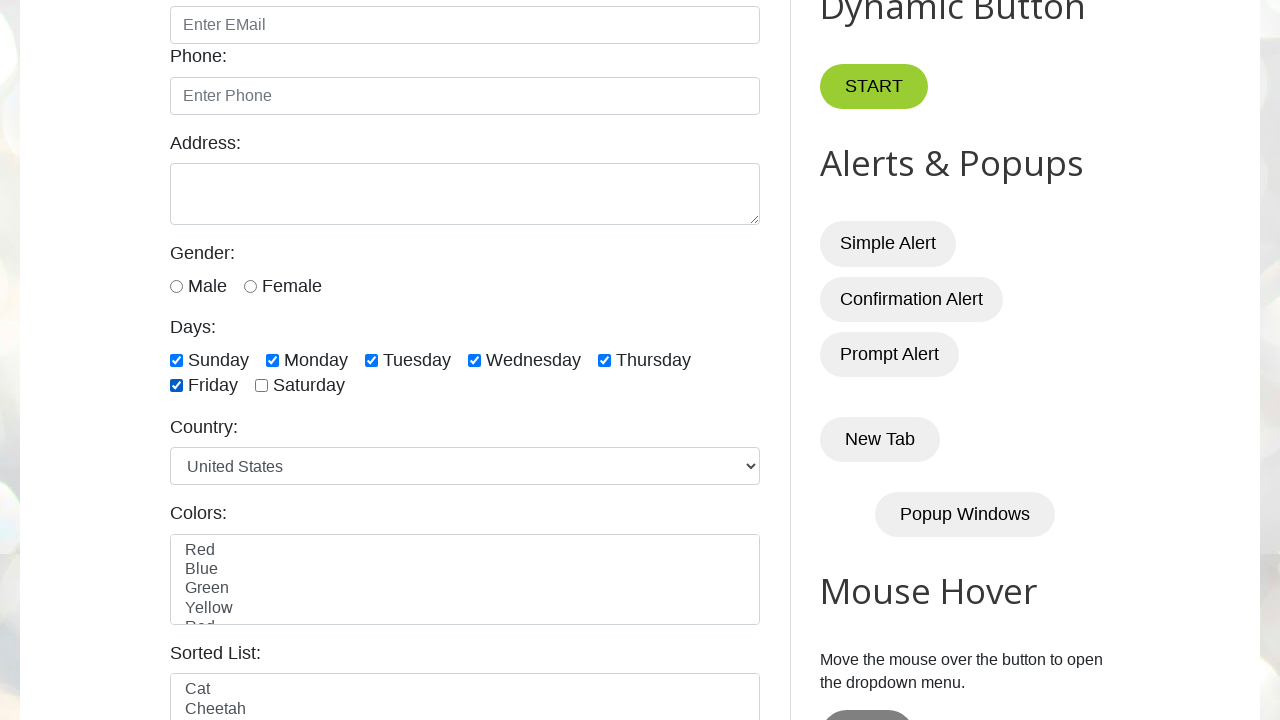

Clicked a checkbox at (262, 386) on xpath=//input[@type='checkbox'] >> nth=6
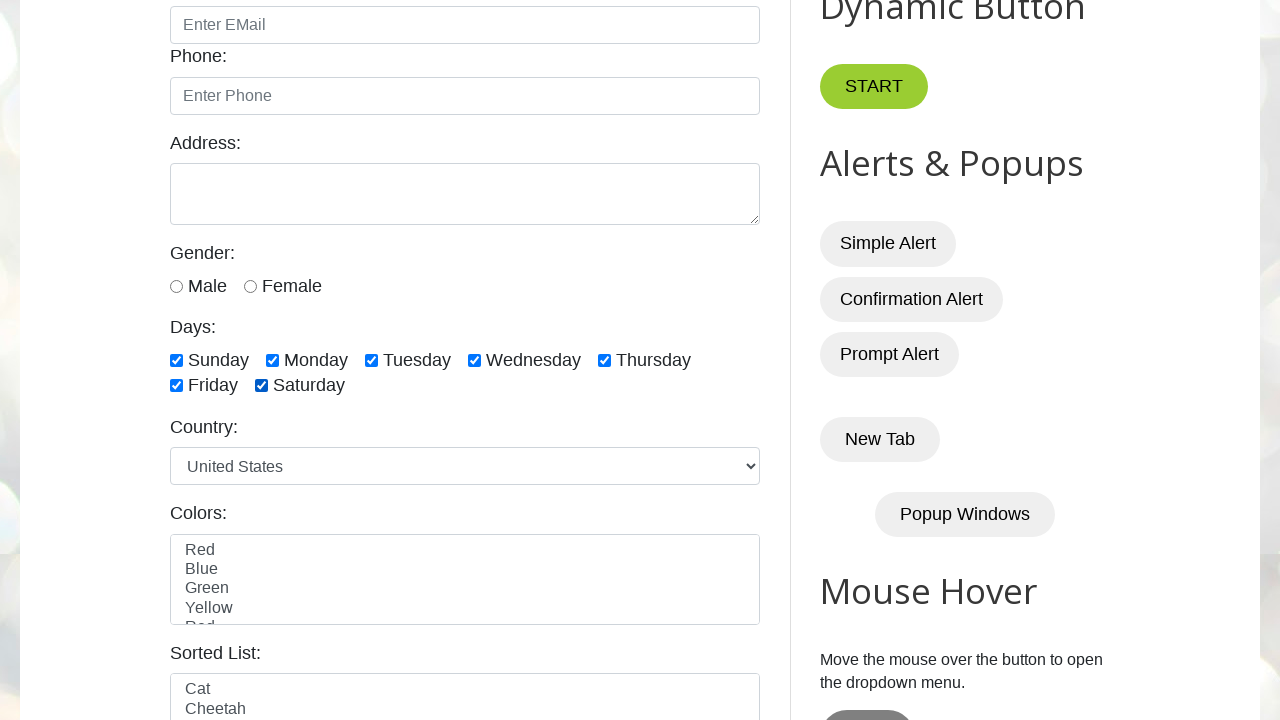

Clicked a checkbox at (651, 361) on xpath=//input[@type='checkbox'] >> nth=7
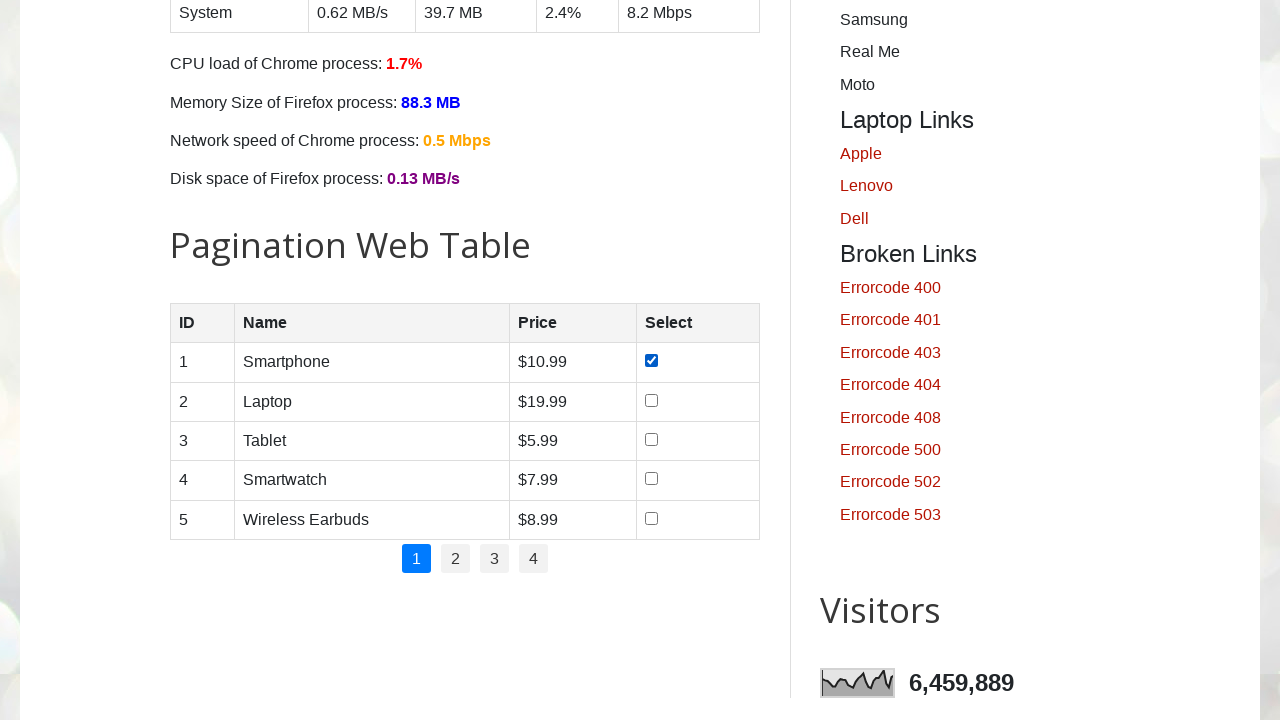

Clicked a checkbox at (651, 400) on xpath=//input[@type='checkbox'] >> nth=8
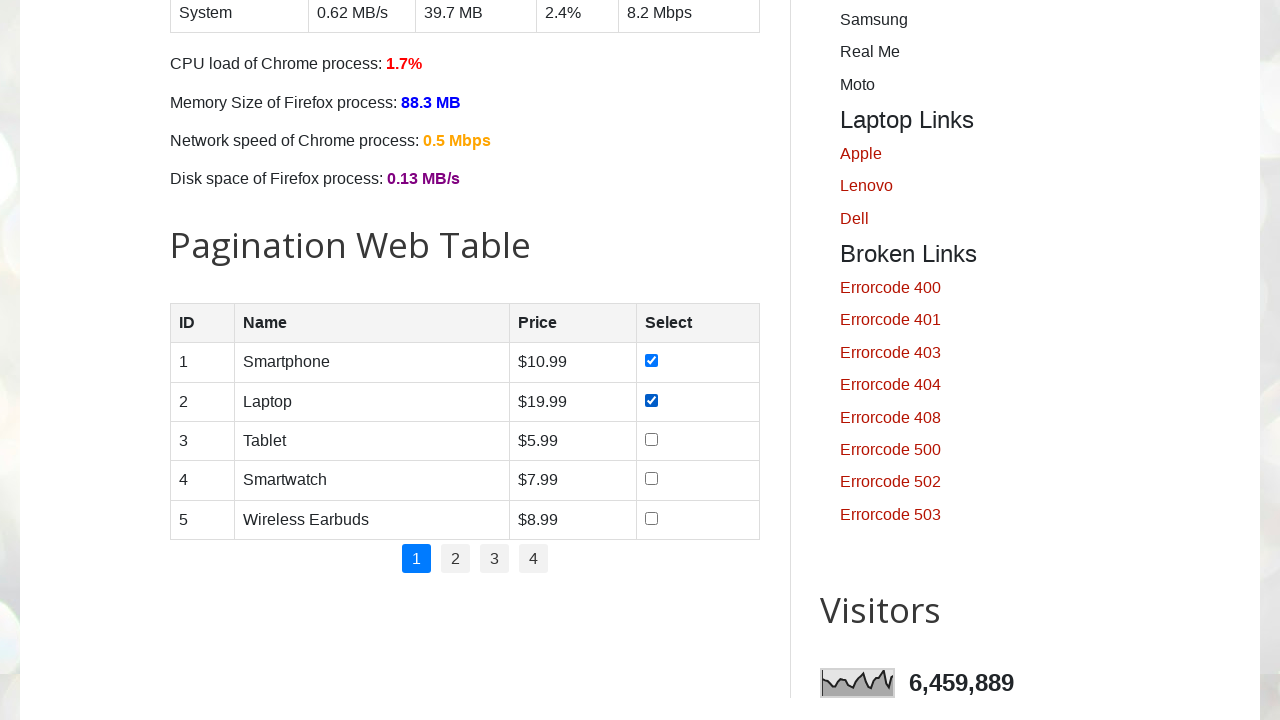

Clicked a checkbox at (651, 439) on xpath=//input[@type='checkbox'] >> nth=9
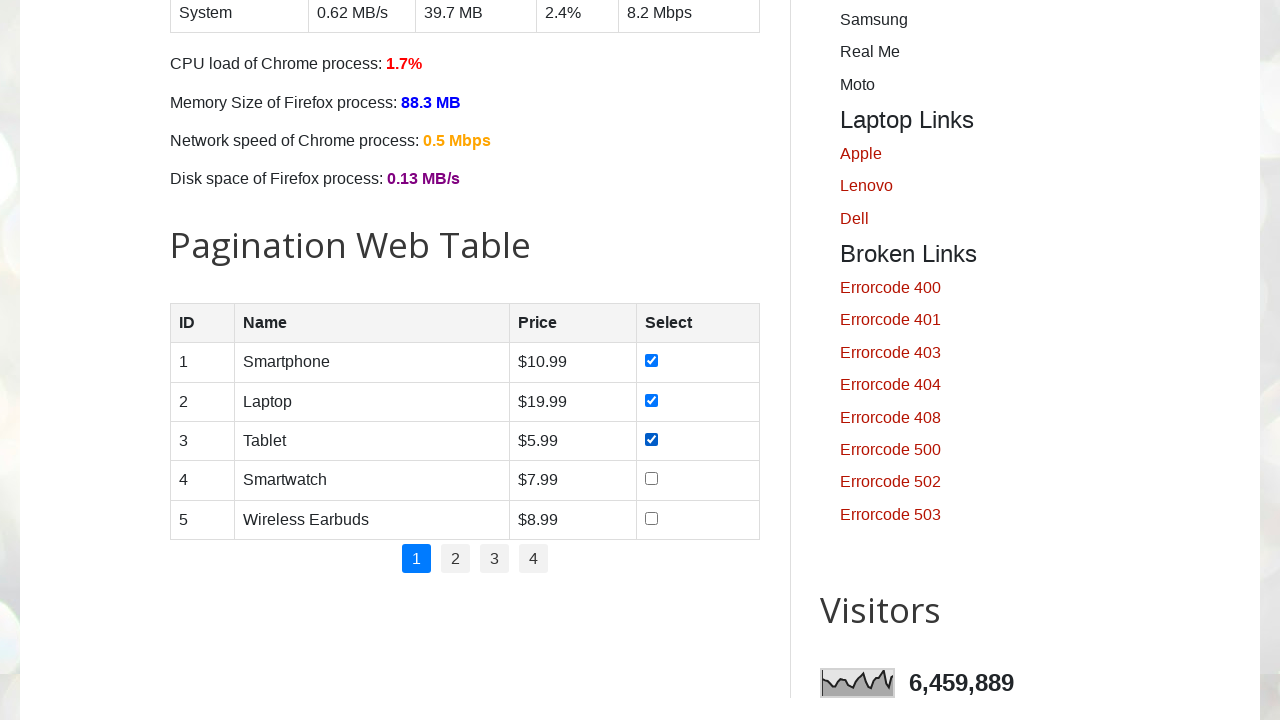

Clicked a checkbox at (651, 479) on xpath=//input[@type='checkbox'] >> nth=10
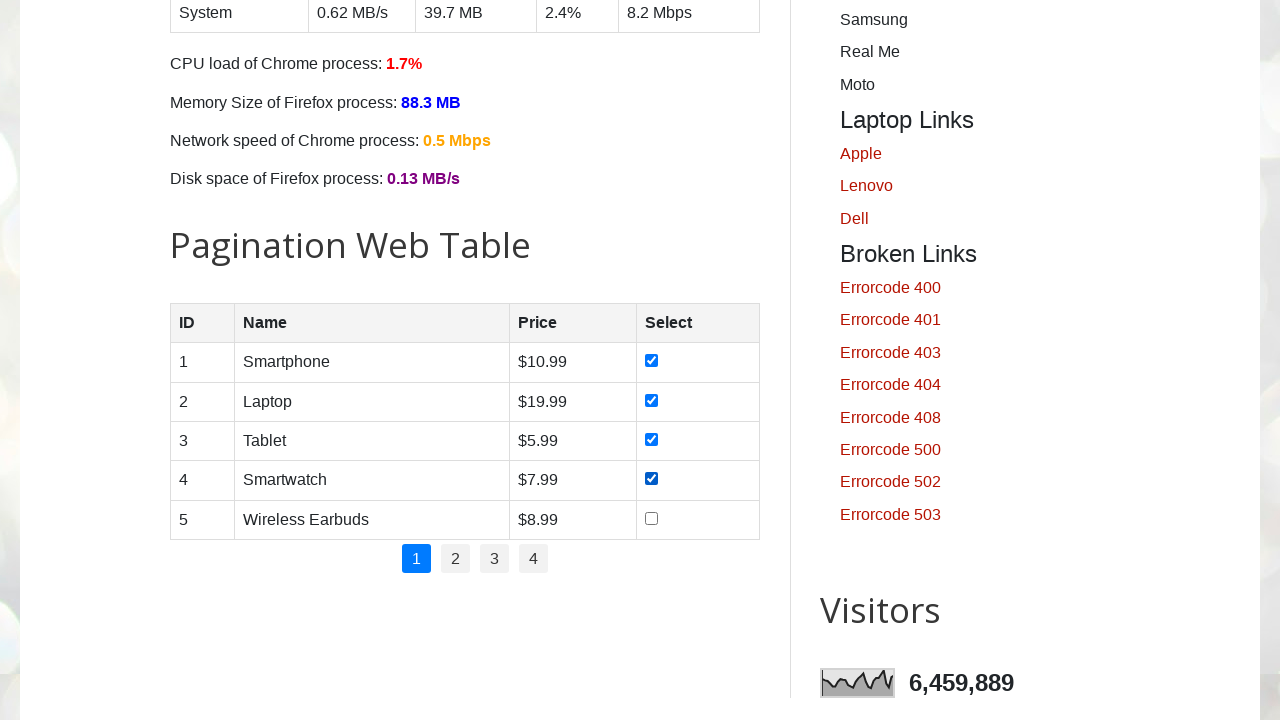

Clicked a checkbox at (651, 518) on xpath=//input[@type='checkbox'] >> nth=11
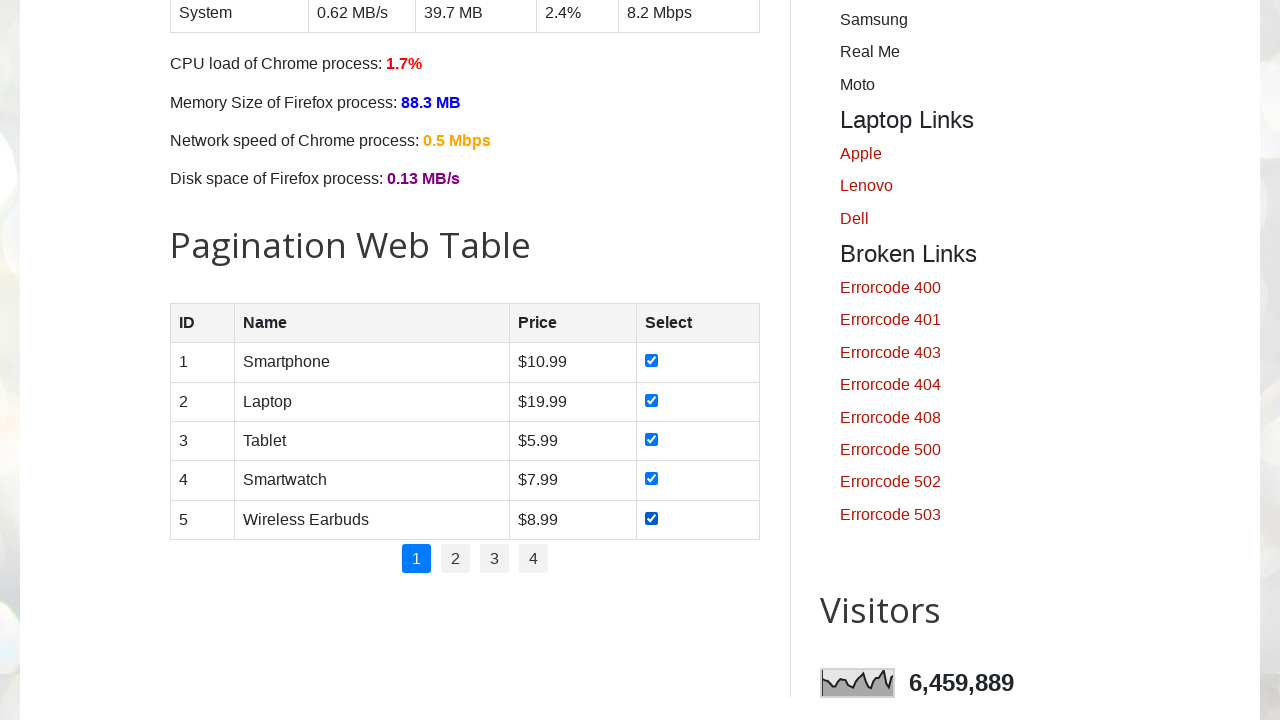

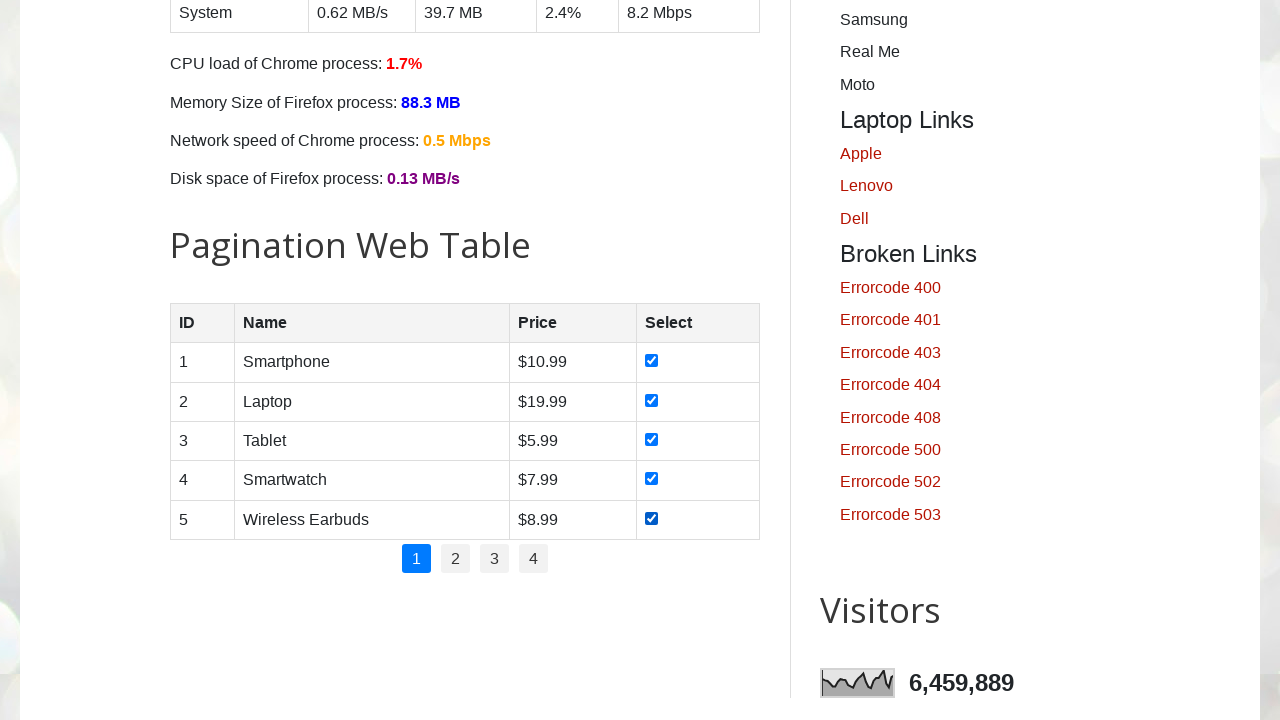